Tests form validation by submitting a badly formatted email and verifying a format error message appears

Starting URL: https://mint.poap.studio/version-72bms/index-20/customdemoflow05

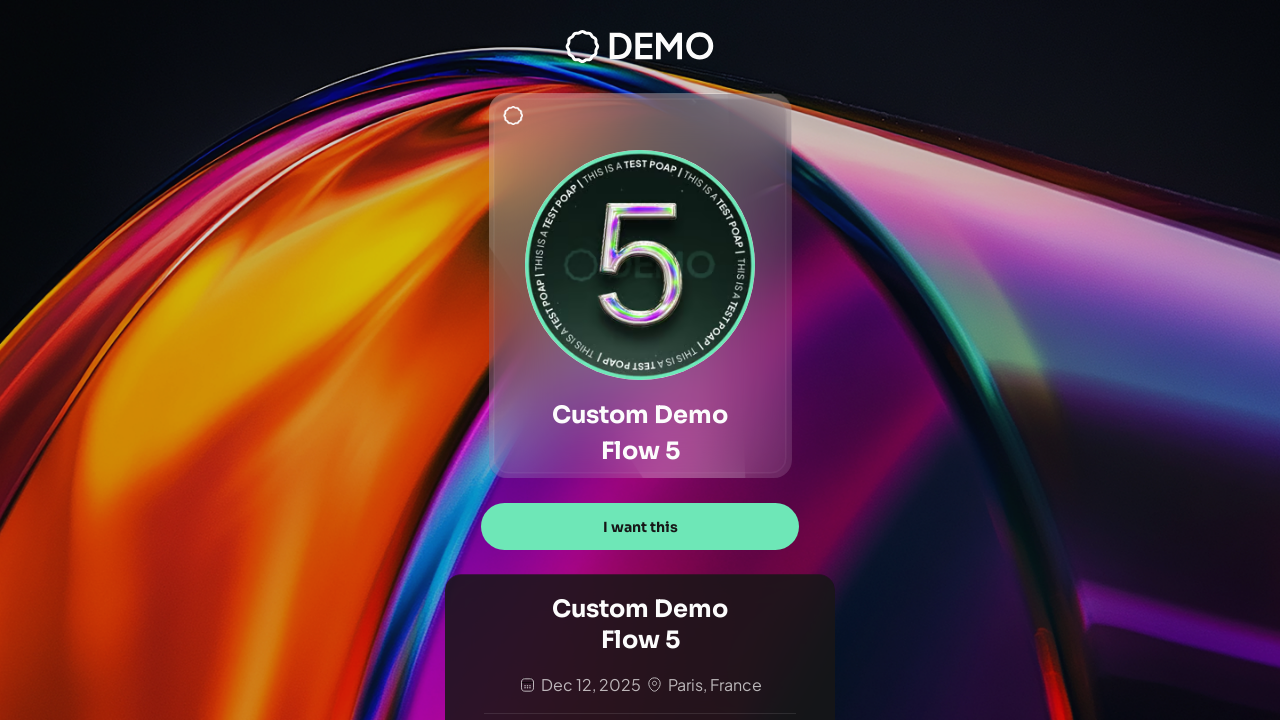

Waited for page to load with networkidle state
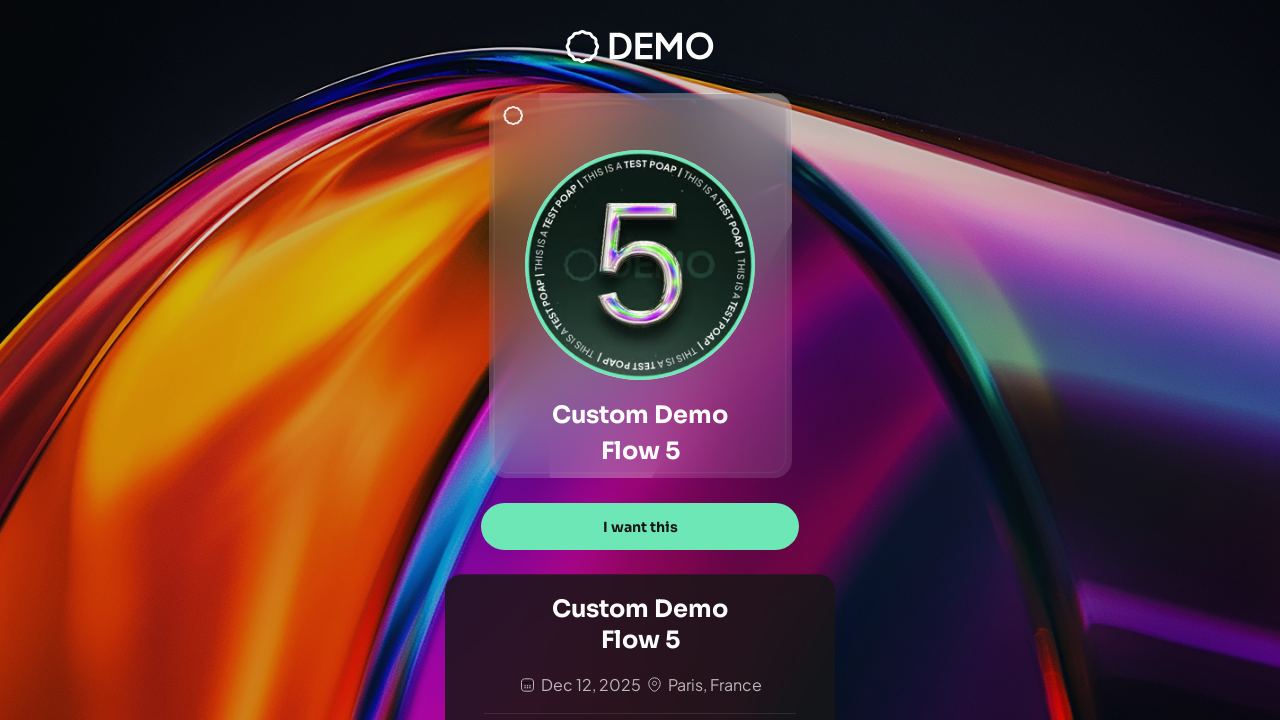

Clicked 'I want this' button at (640, 527) on text="I want this"
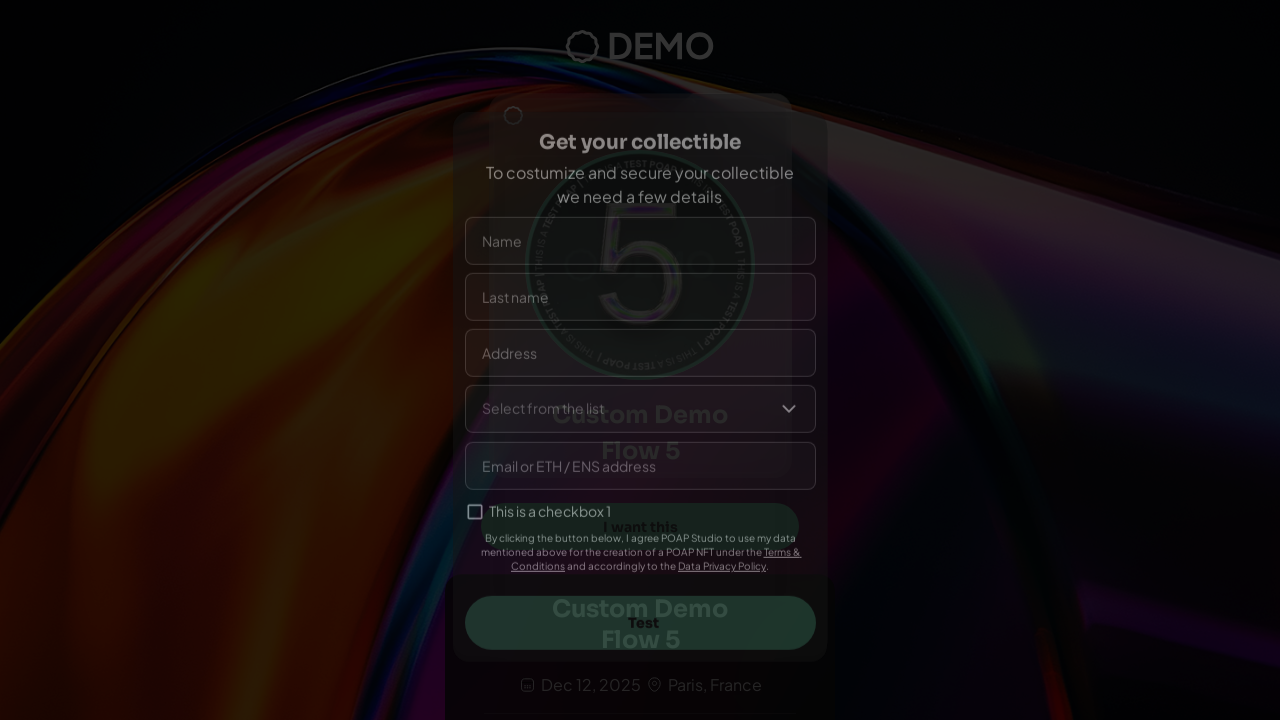

Waited 1500ms for button action to complete
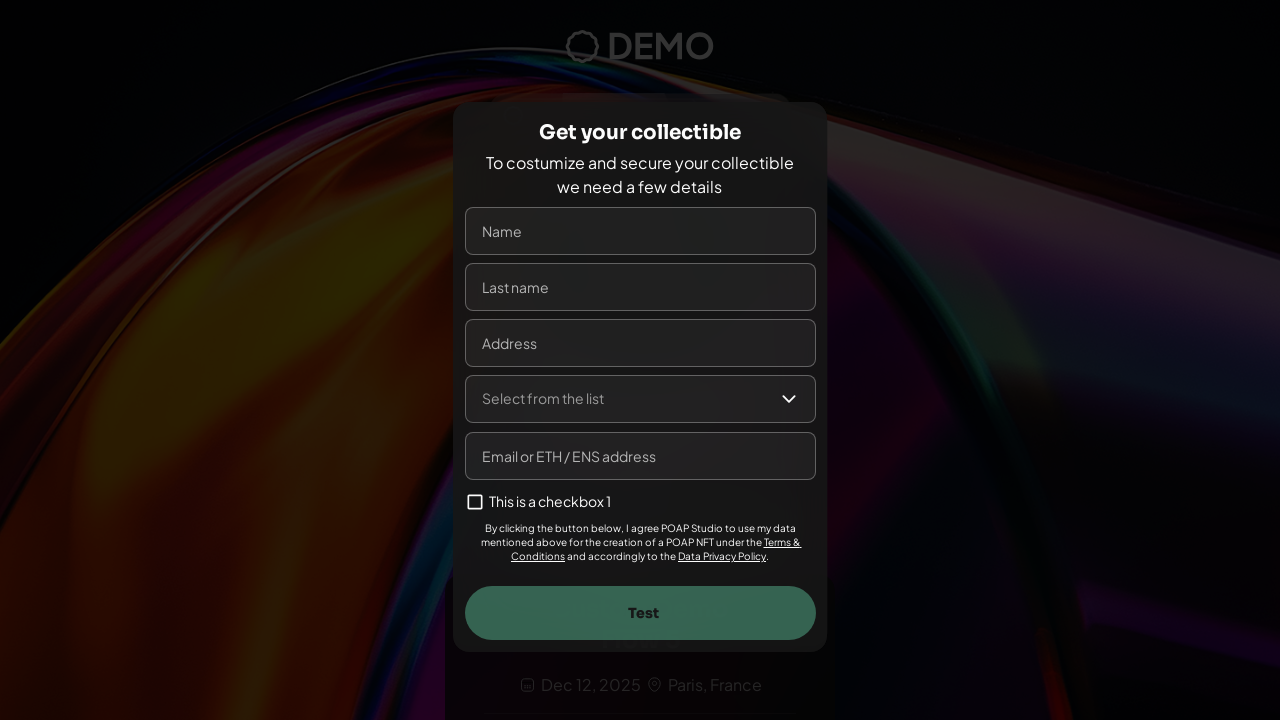

Filled name field with 'Maria Elena' on input[name="name"], input[placeholder*="Name"], input[placeholder*="name"]
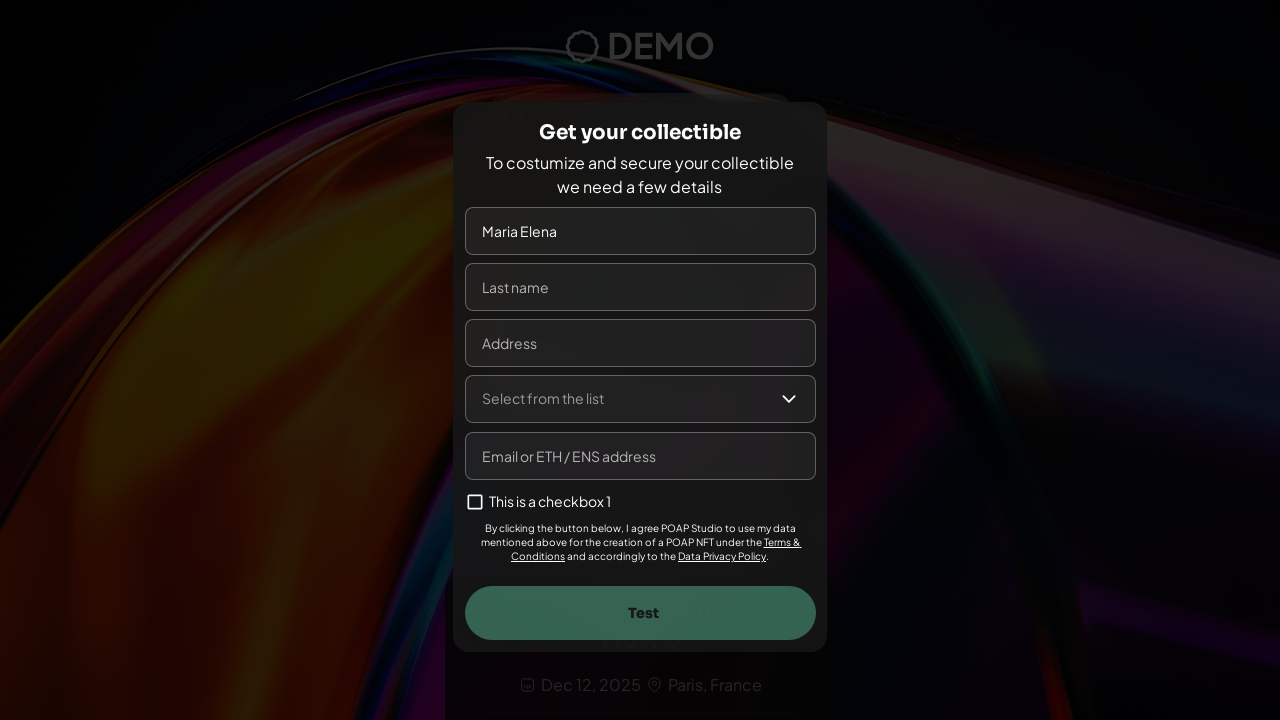

Filled last name field with 'González' on input[name="lastname"], input[name="lastName"], input[placeholder*="Last"], inpu
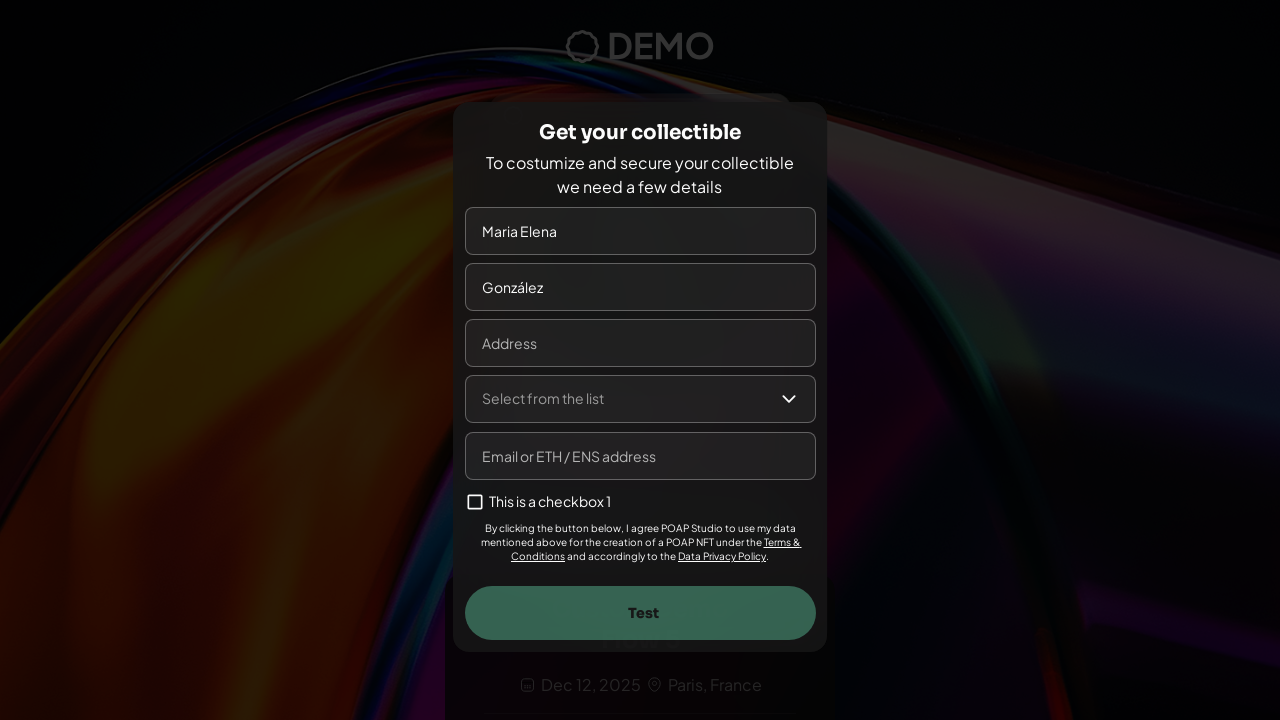

Filled address field with '456 Oak Avenue' on input[name="address"], input[placeholder*="Address"], input[placeholder*="addres
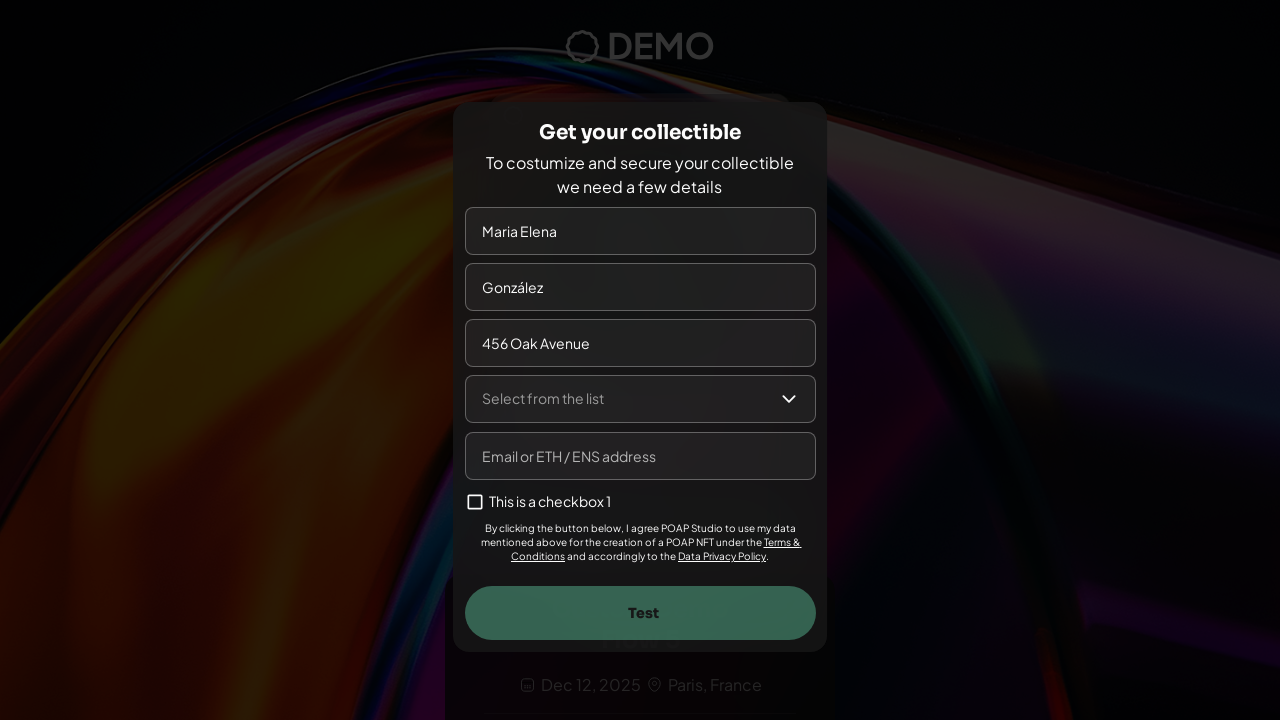

Clicked dropdown menu 'Select from the list' at (542, 398) on text="Select from the list"
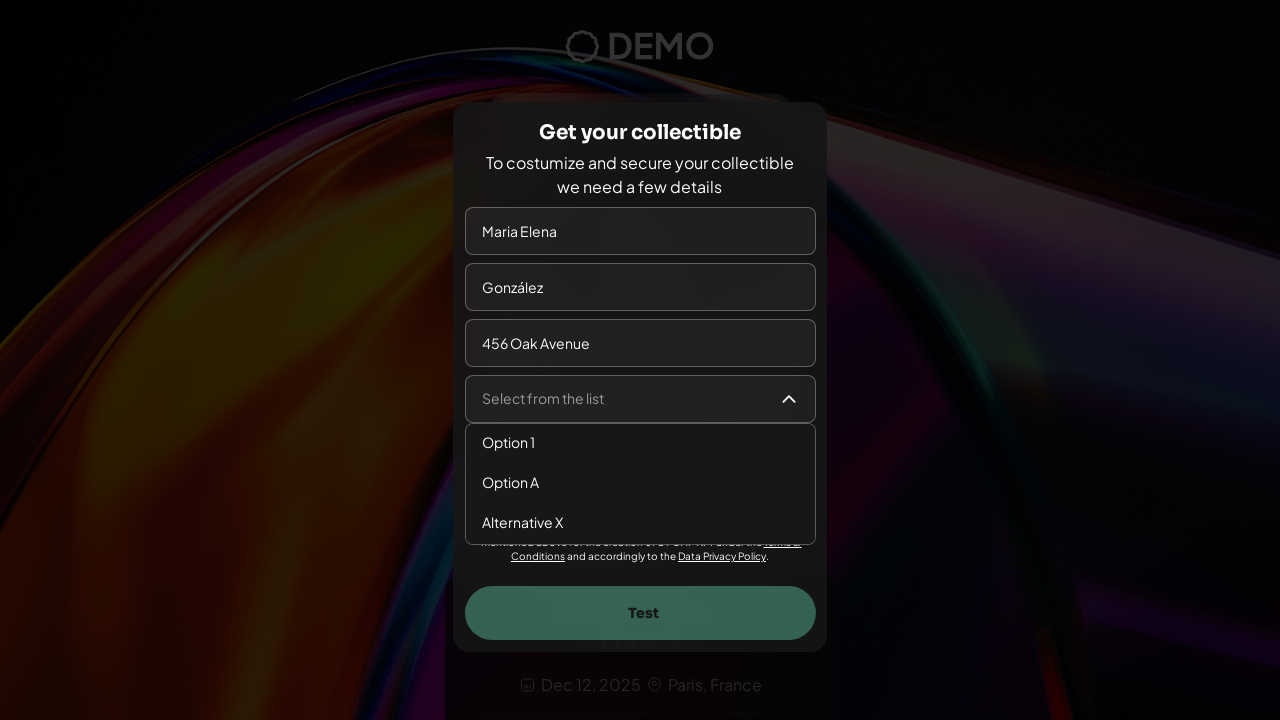

Waited 800ms for dropdown to open
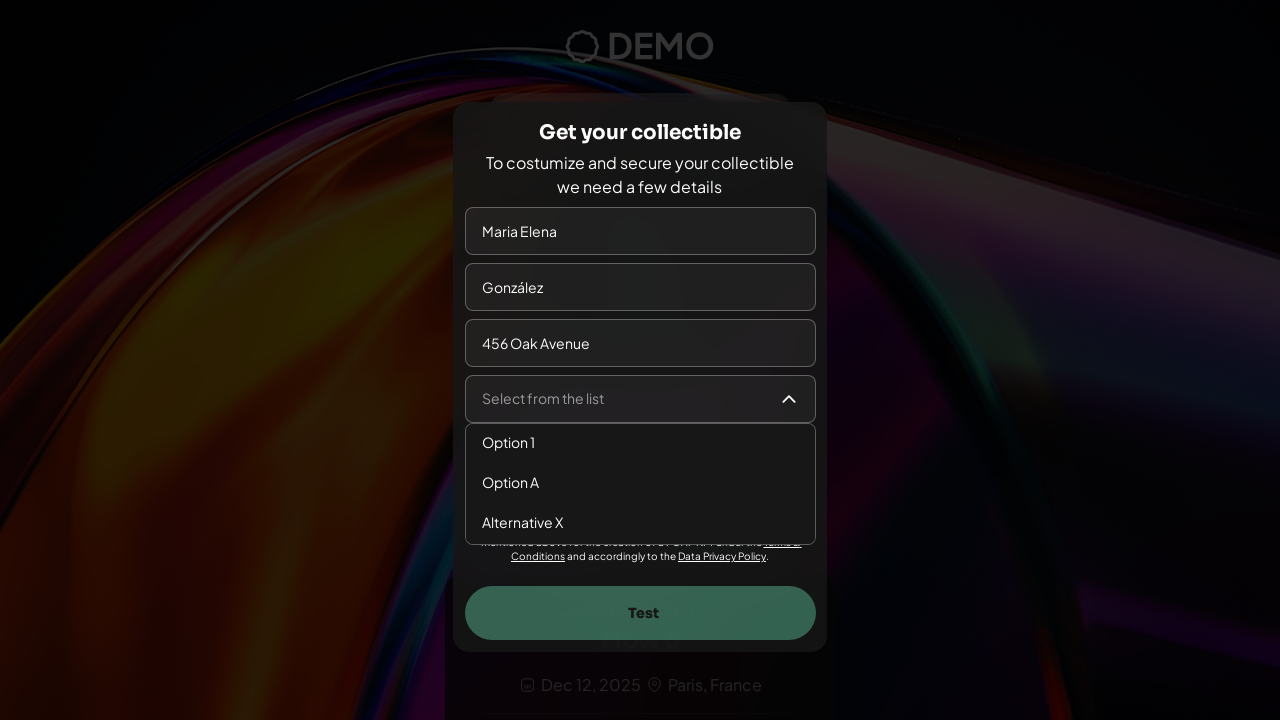

Selected 'Option 1' from dropdown at (508, 442) on text="Option 1"
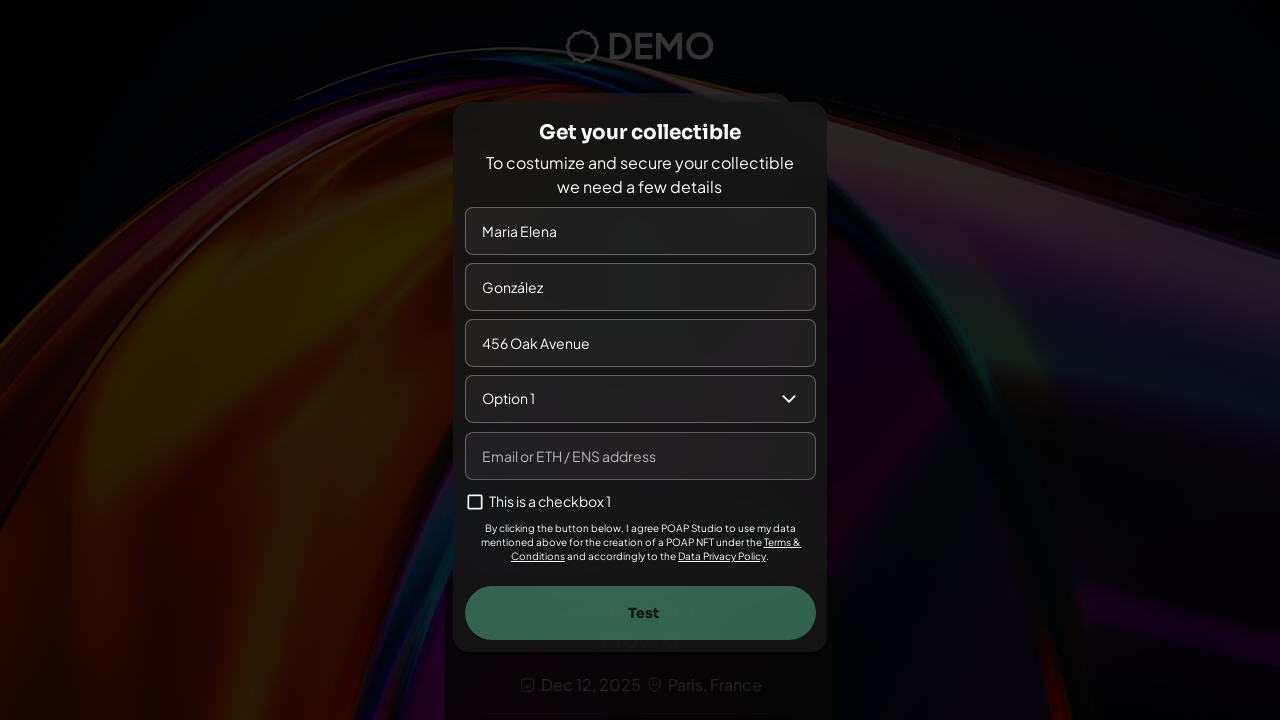

Filled email field with badly formatted email 'notanemail' on input[name="email"], input[type="email"], input[placeholder*="Email"], input[pla
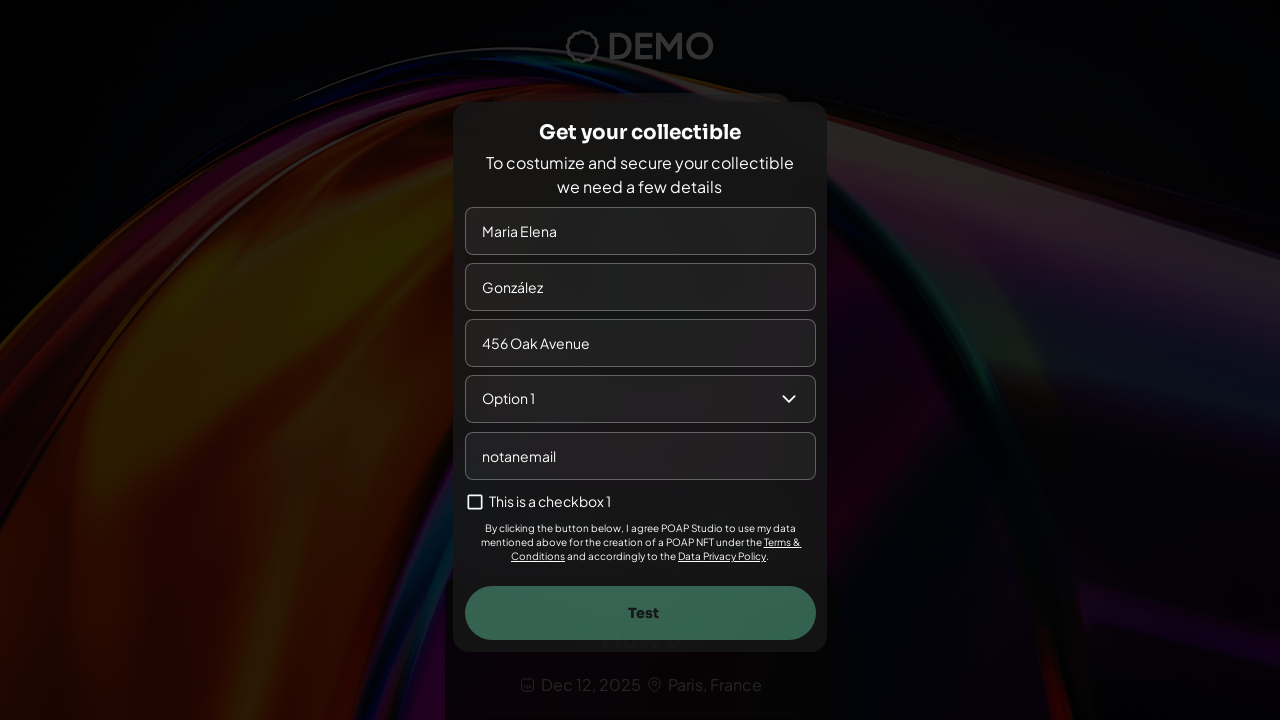

Clicked 'Test' button to submit form at (643, 613) on text="Test"
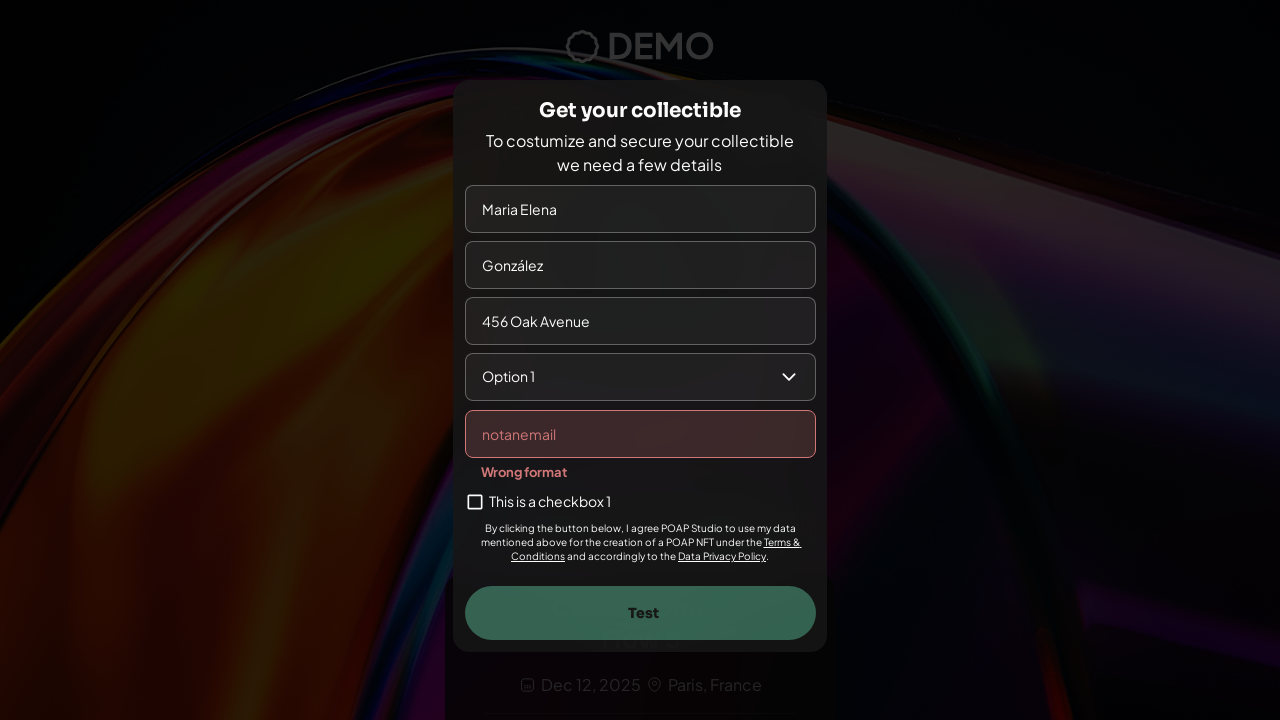

Waited 3000ms for error message to appear
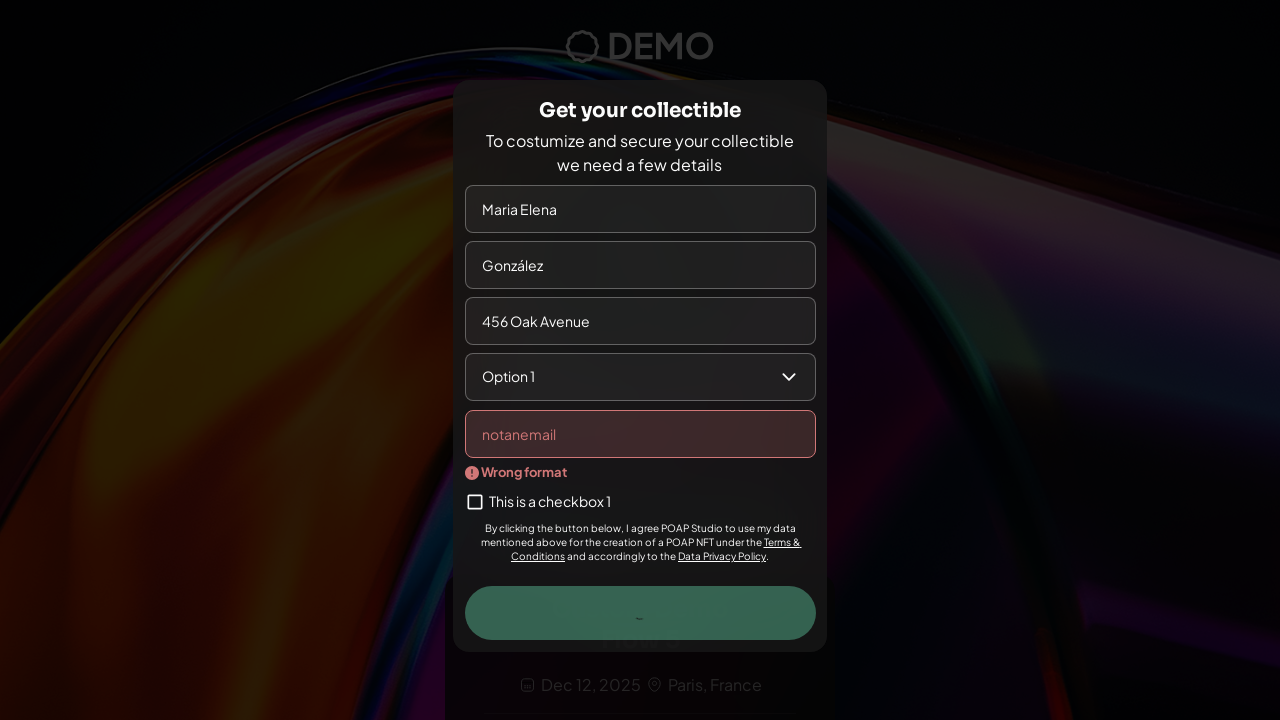

Verified 'Wrong format' error message is visible
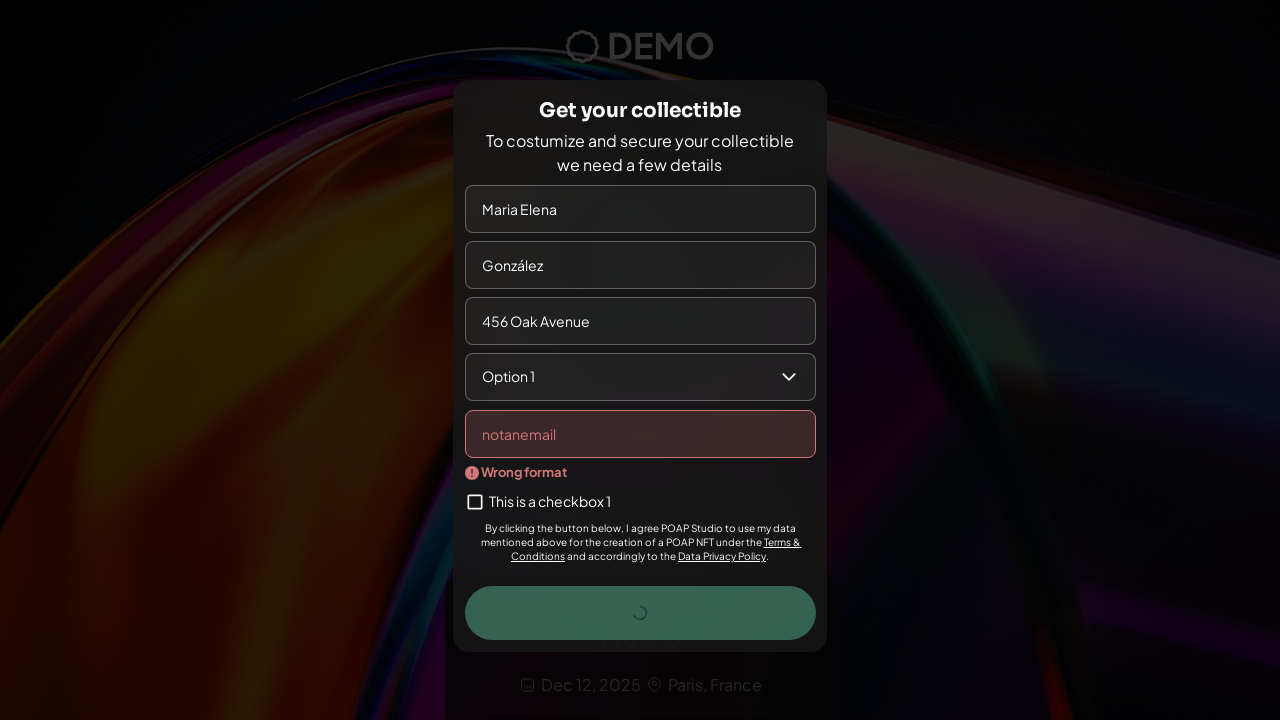

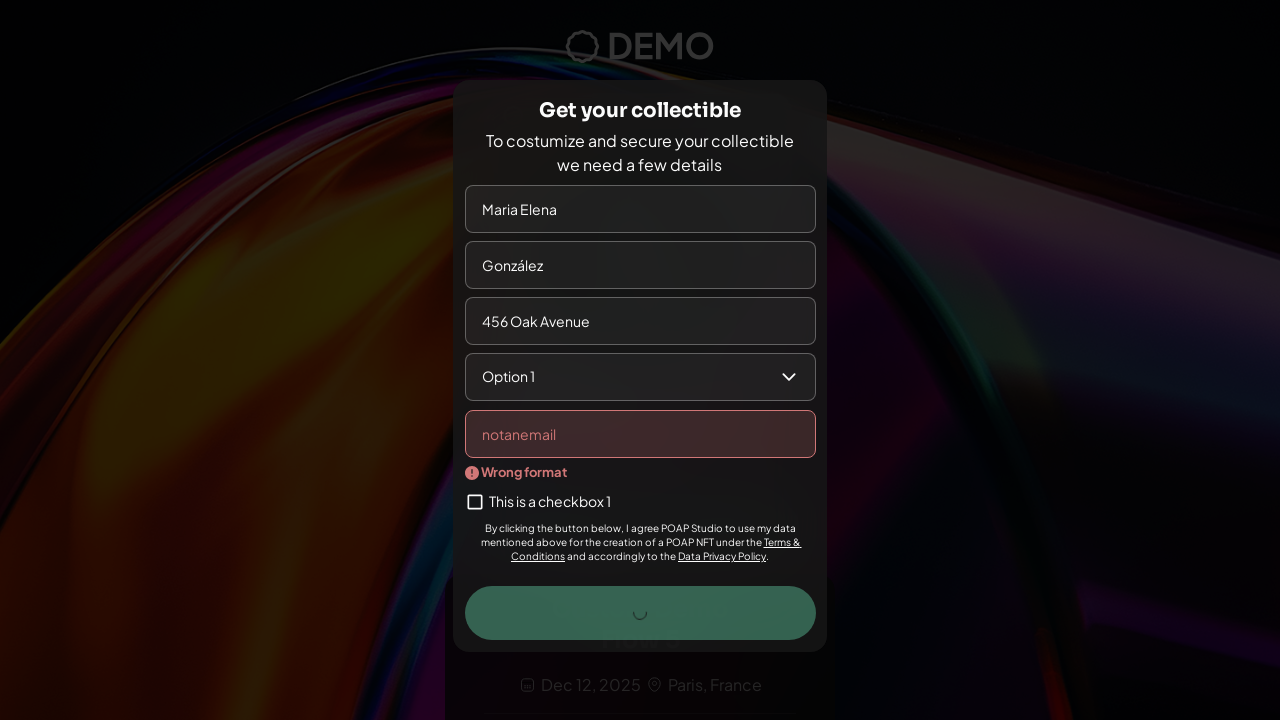